Tests static dropdown selection functionality by selecting options using different methods: by index, by visible text, and by value

Starting URL: https://rahulshettyacademy.com/dropdownsPractise/

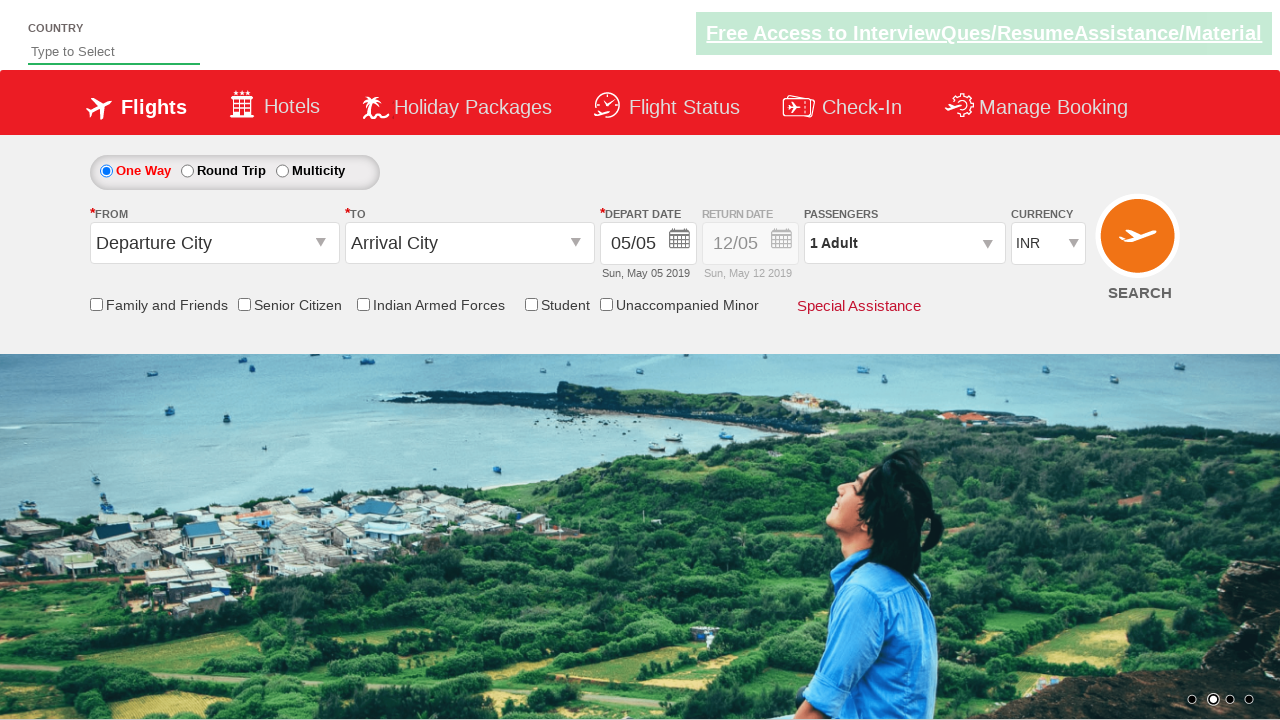

Selected currency dropdown option by index 2 (AED) on #ctl00_mainContent_DropDownListCurrency
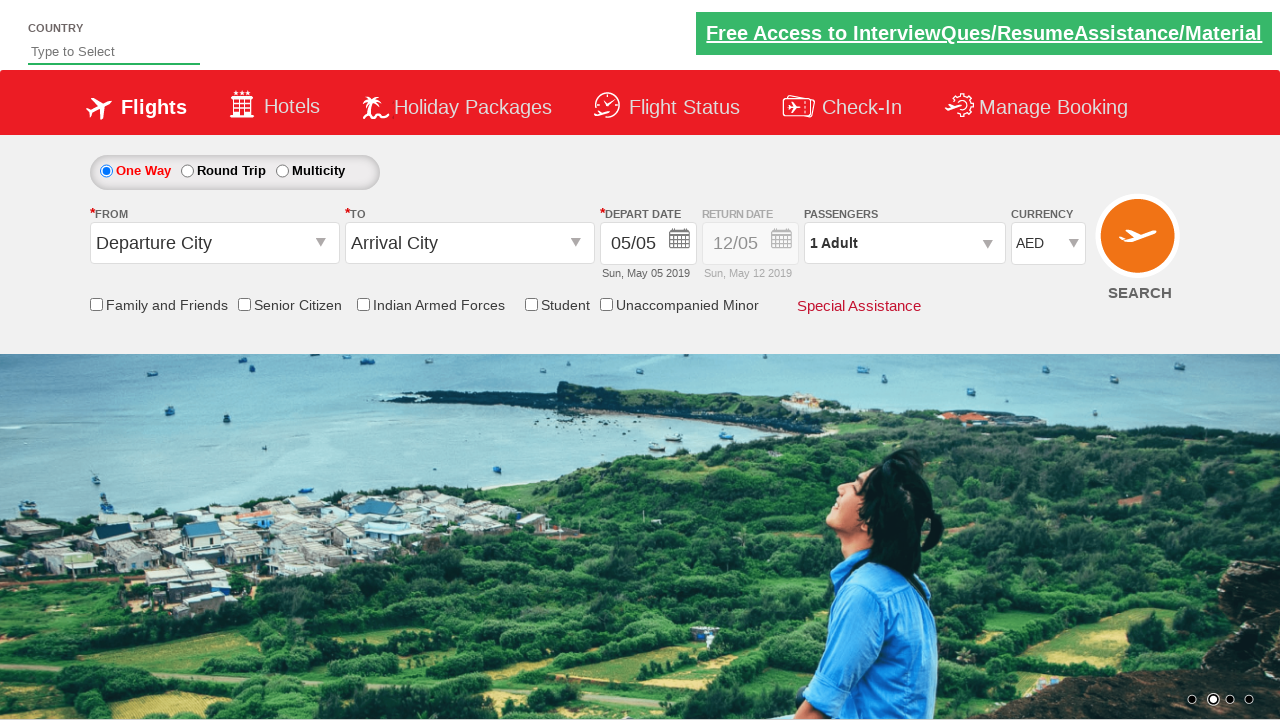

Waited 2 seconds for dropdown selection to register
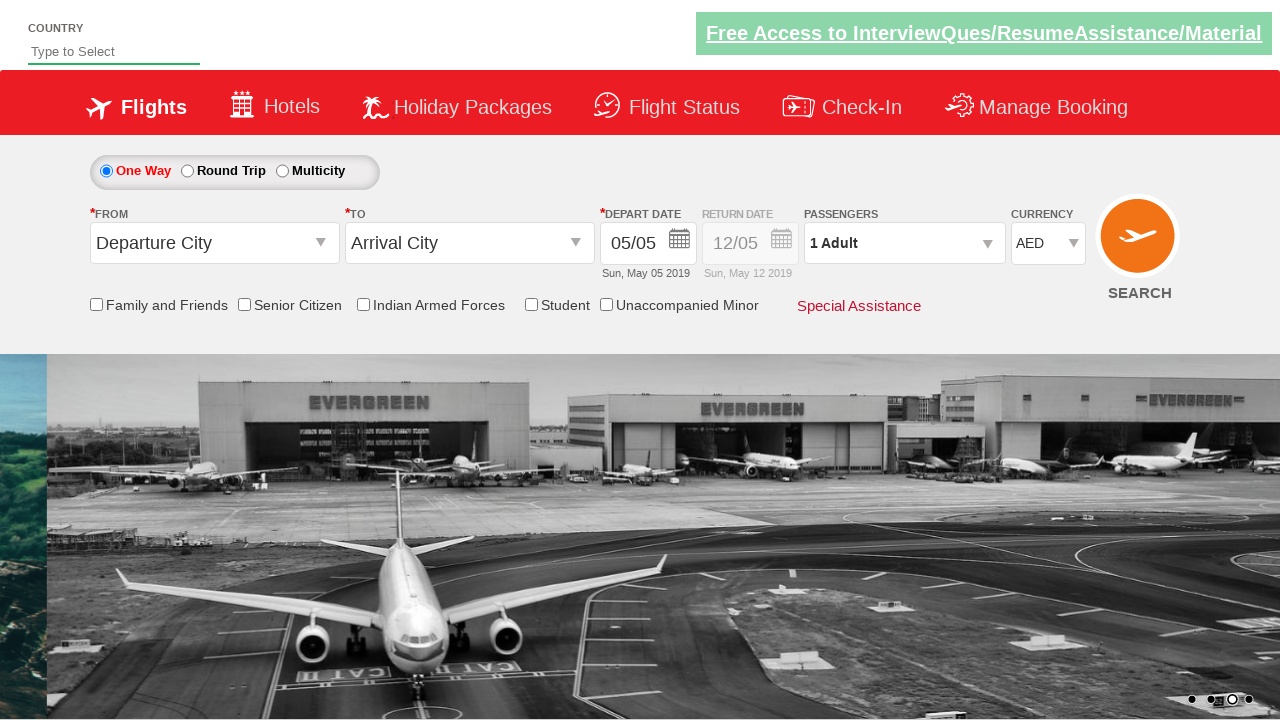

Selected currency dropdown option by visible text (USD) on #ctl00_mainContent_DropDownListCurrency
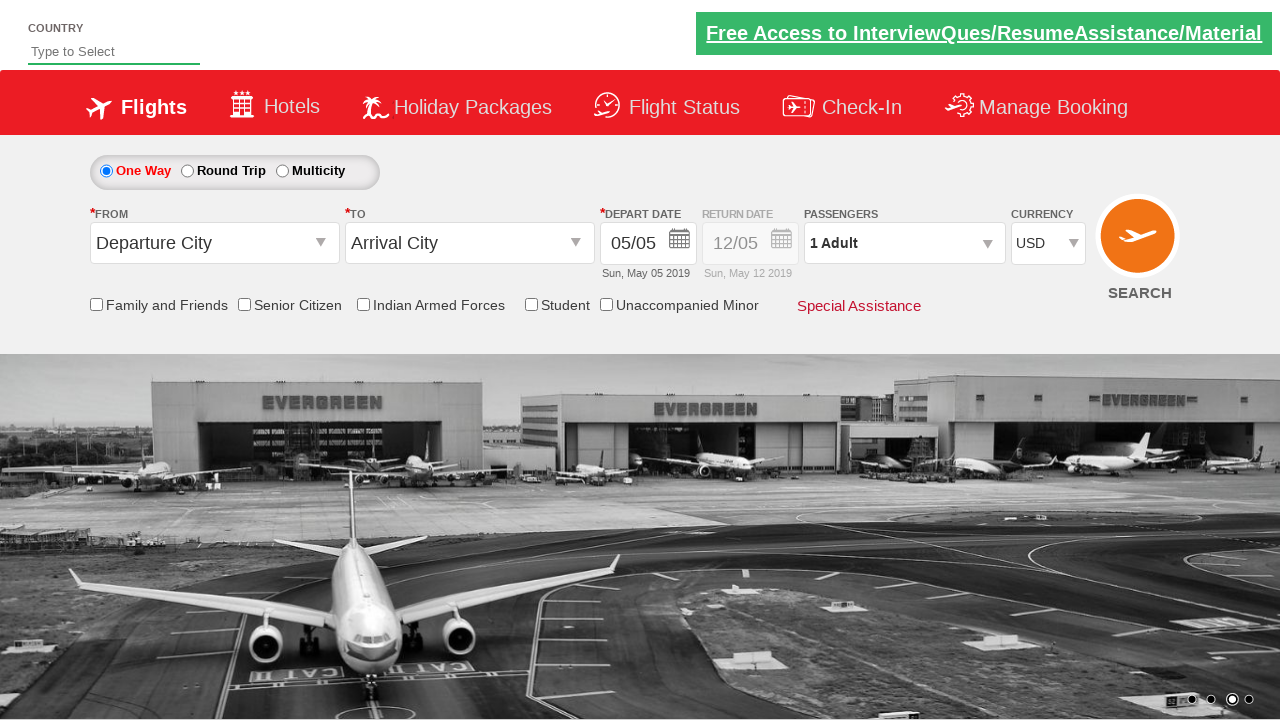

Selected currency dropdown option by value (INR) on #ctl00_mainContent_DropDownListCurrency
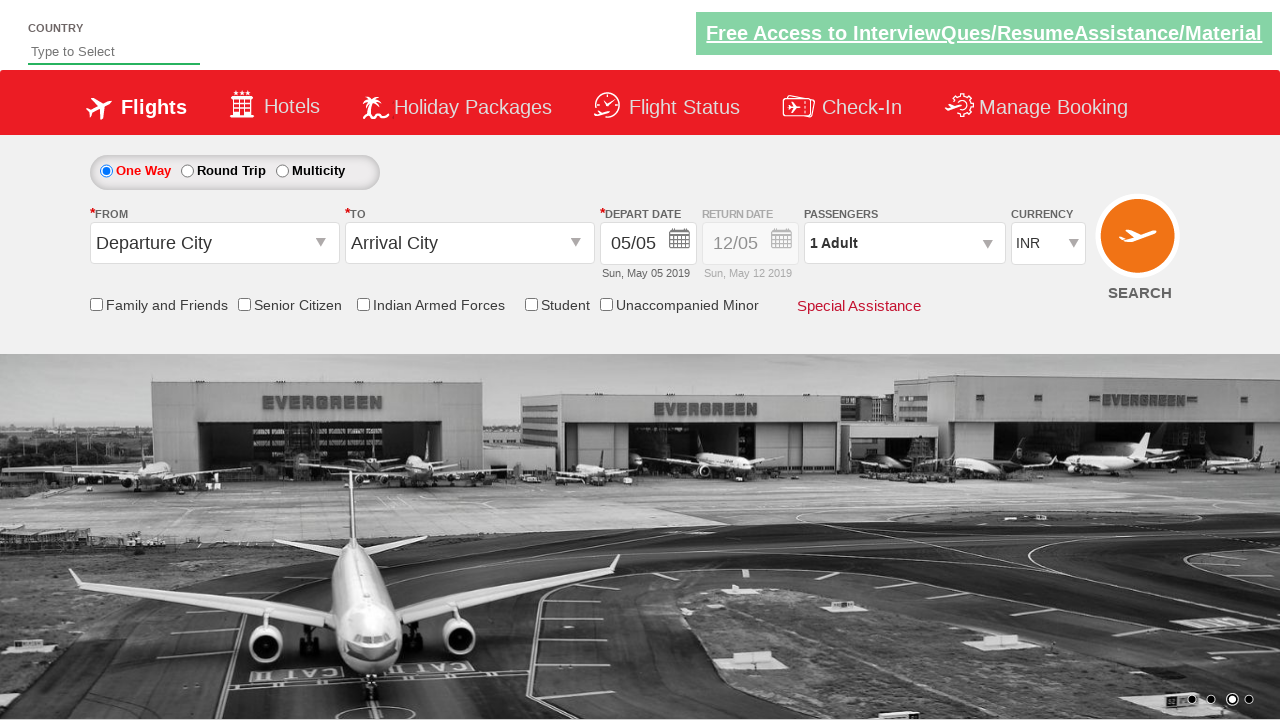

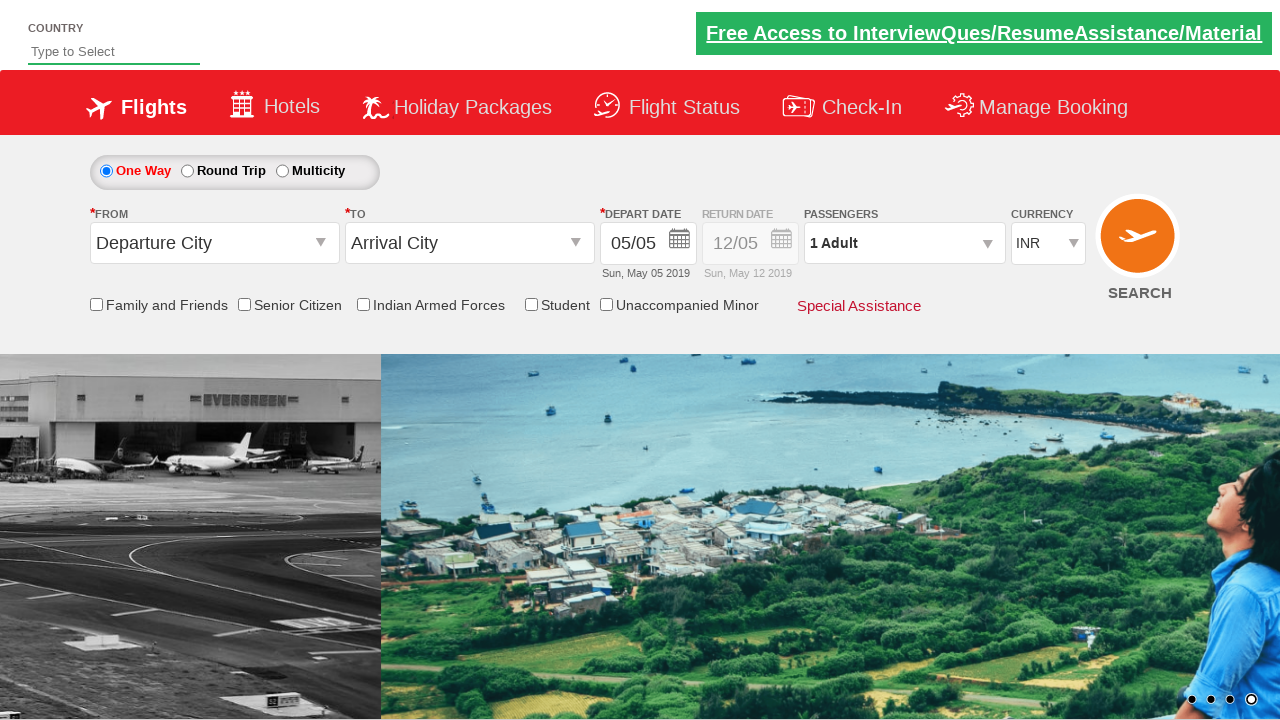